Opens two browser tabs navigating to different web application pages to test multi-tab functionality

Starting URL: https://aravind228.github.io/My-own-web-apps/

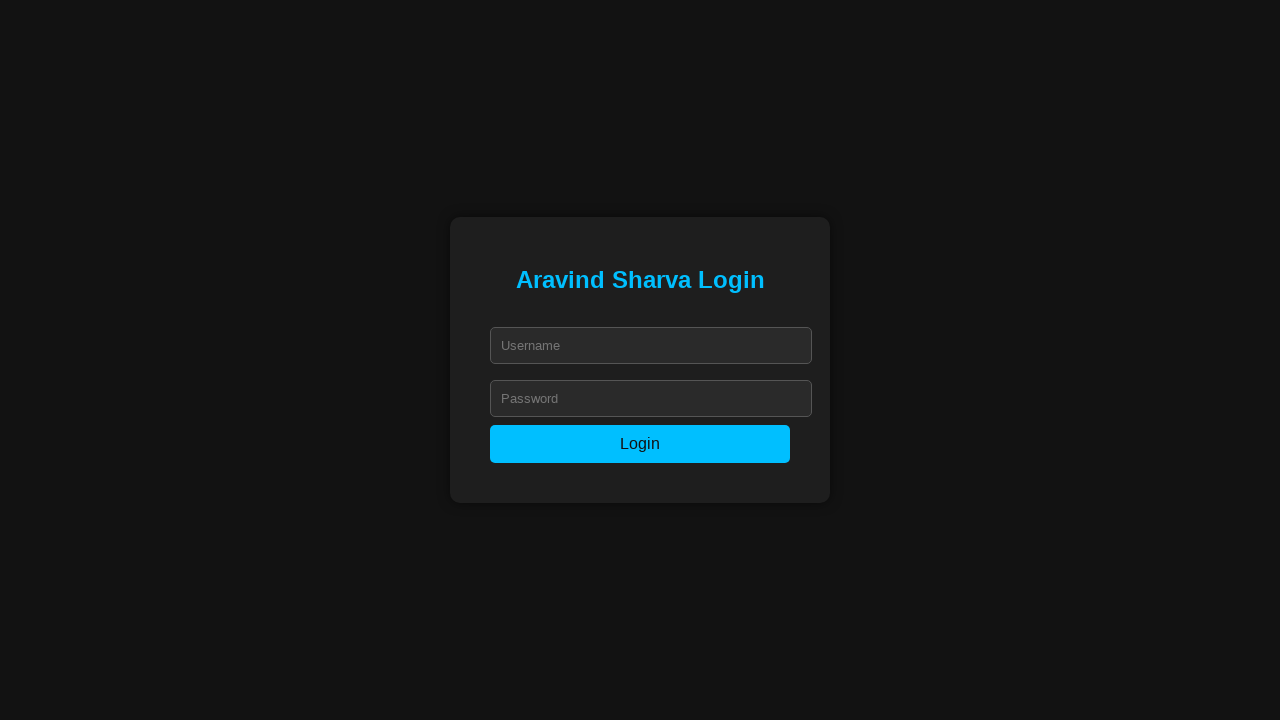

Created a new browser tab in the same context
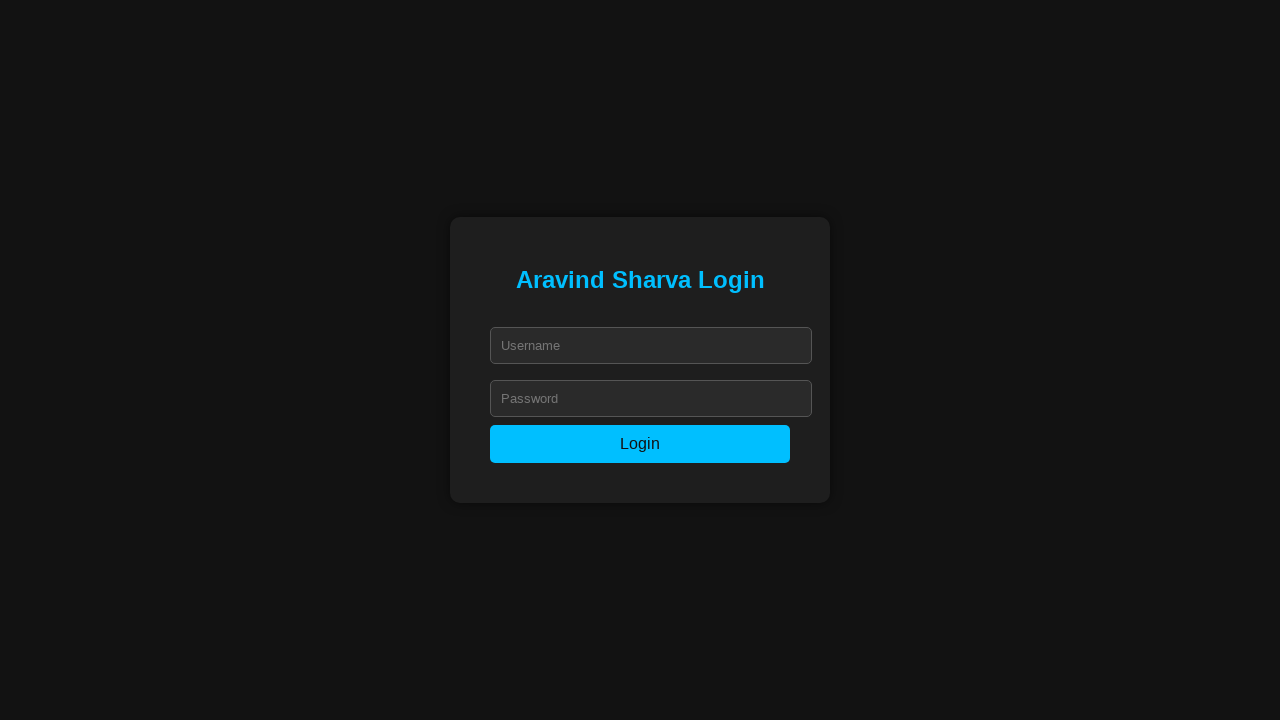

Navigated second tab to web application page
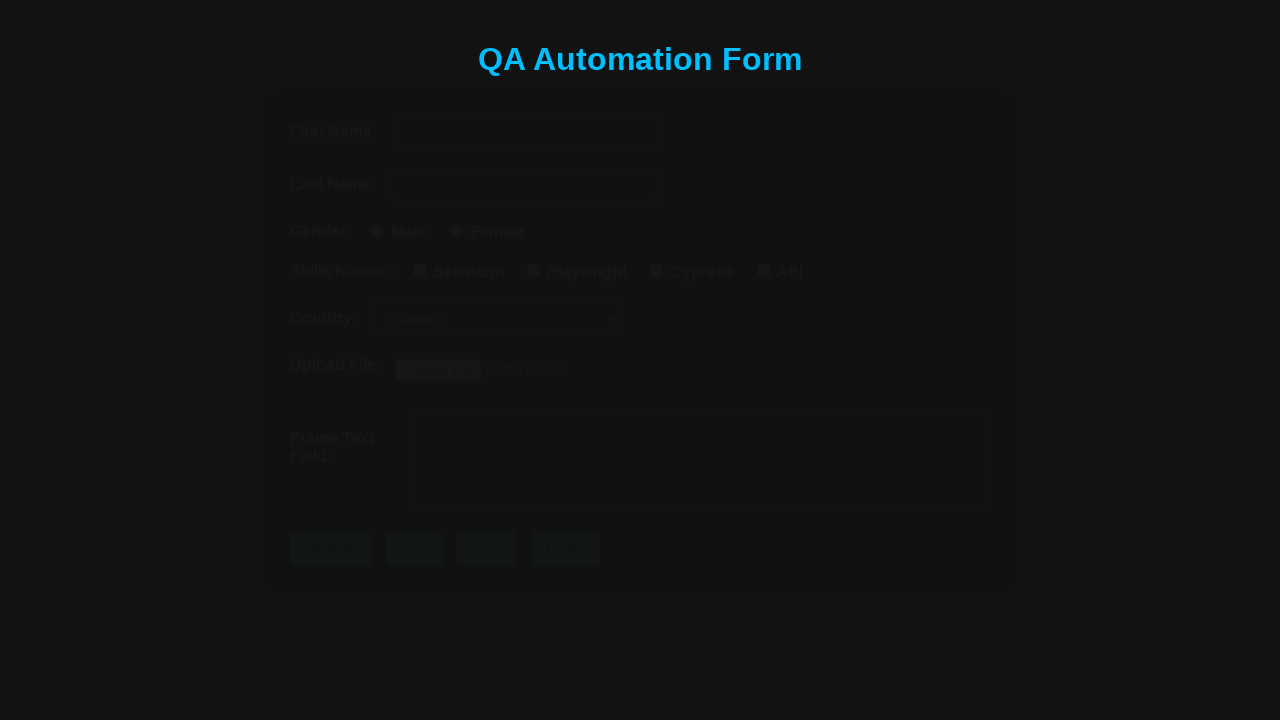

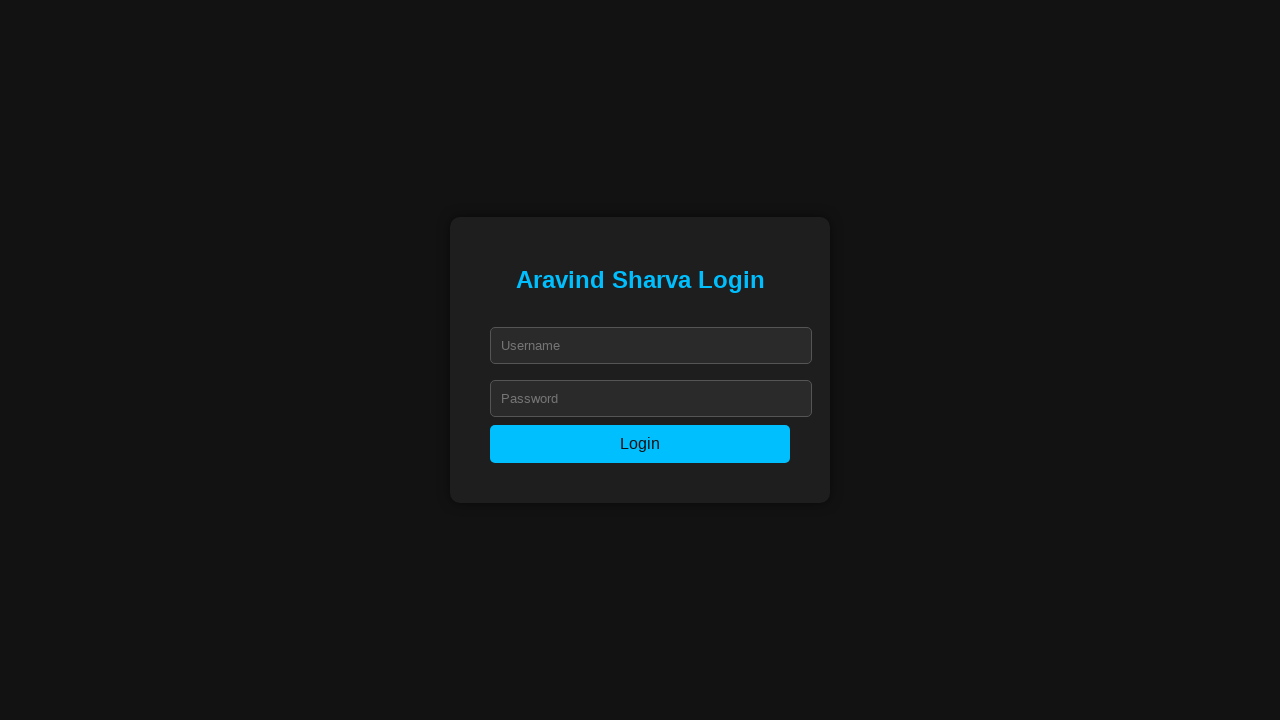